Tests entering only a name, submitting the form, clicking Yes to confirm, and verifying the thank you message includes the submitted name.

Starting URL: https://acctabootcamp.github.io/site/tasks/provide_feedback

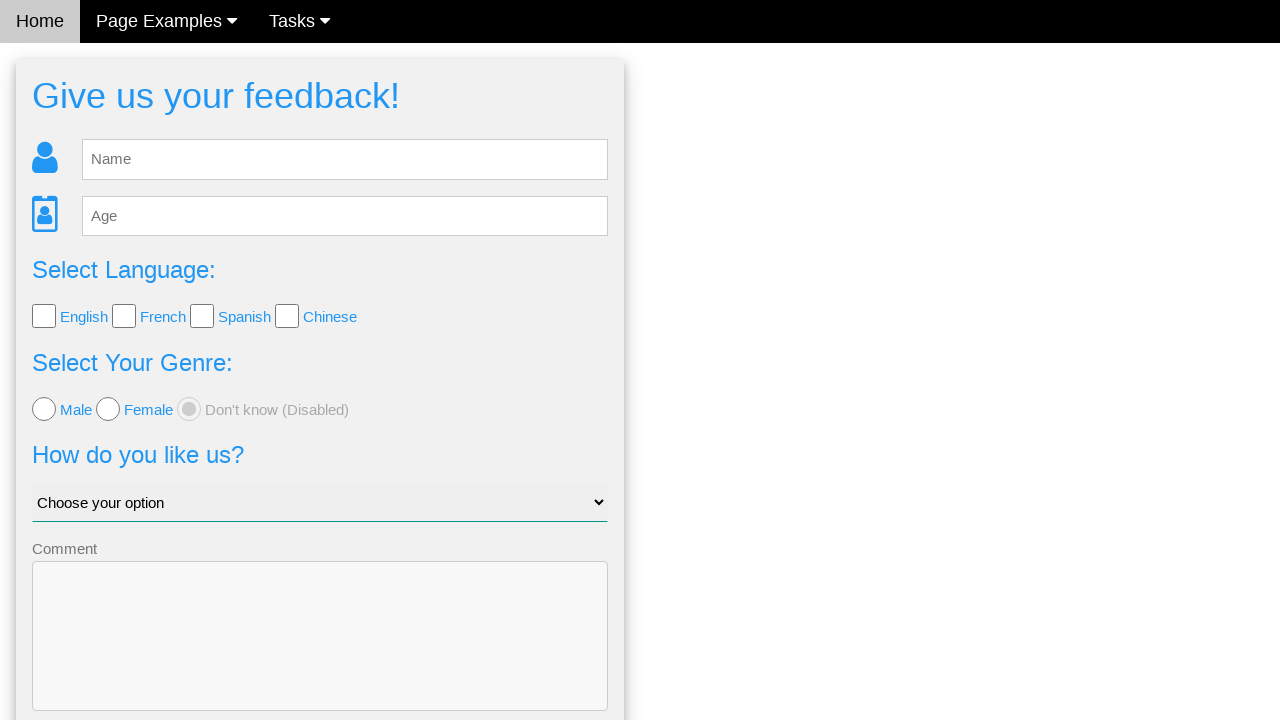

Waited for feedback form name field to load
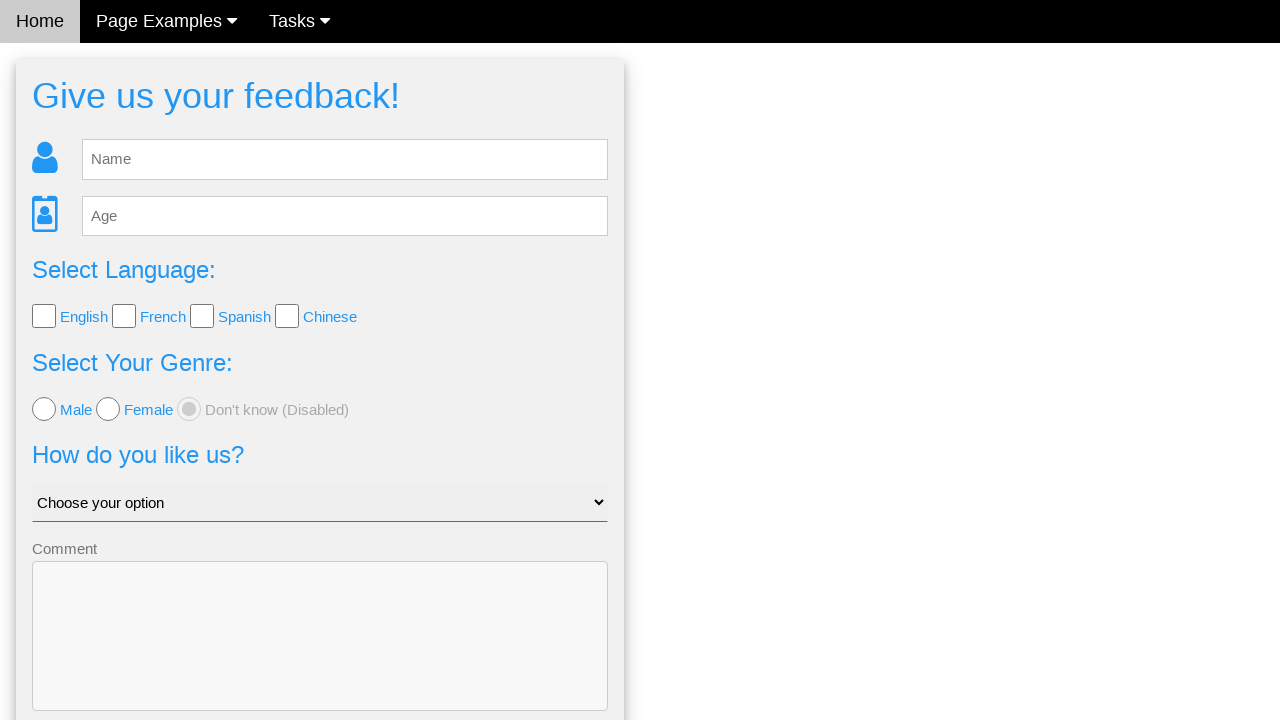

Filled name field with 'Anna' on #fb_name
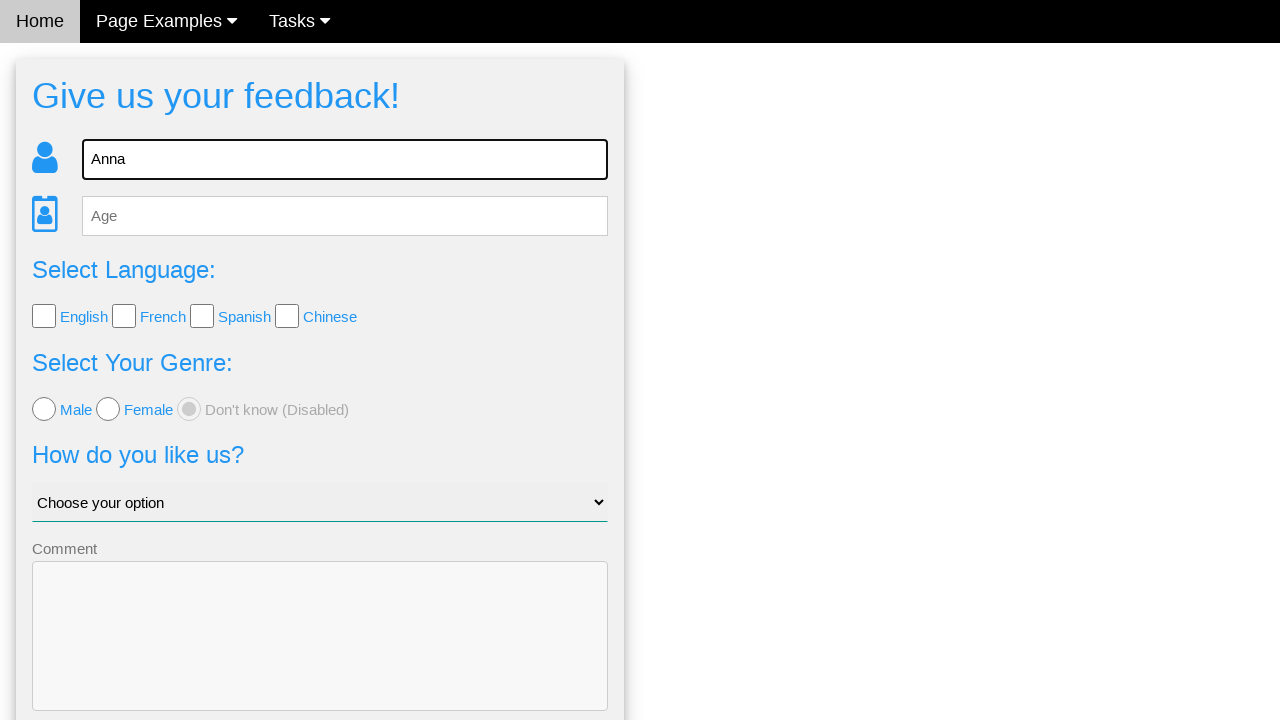

Clicked Send button to submit feedback at (320, 656) on .w3-blue
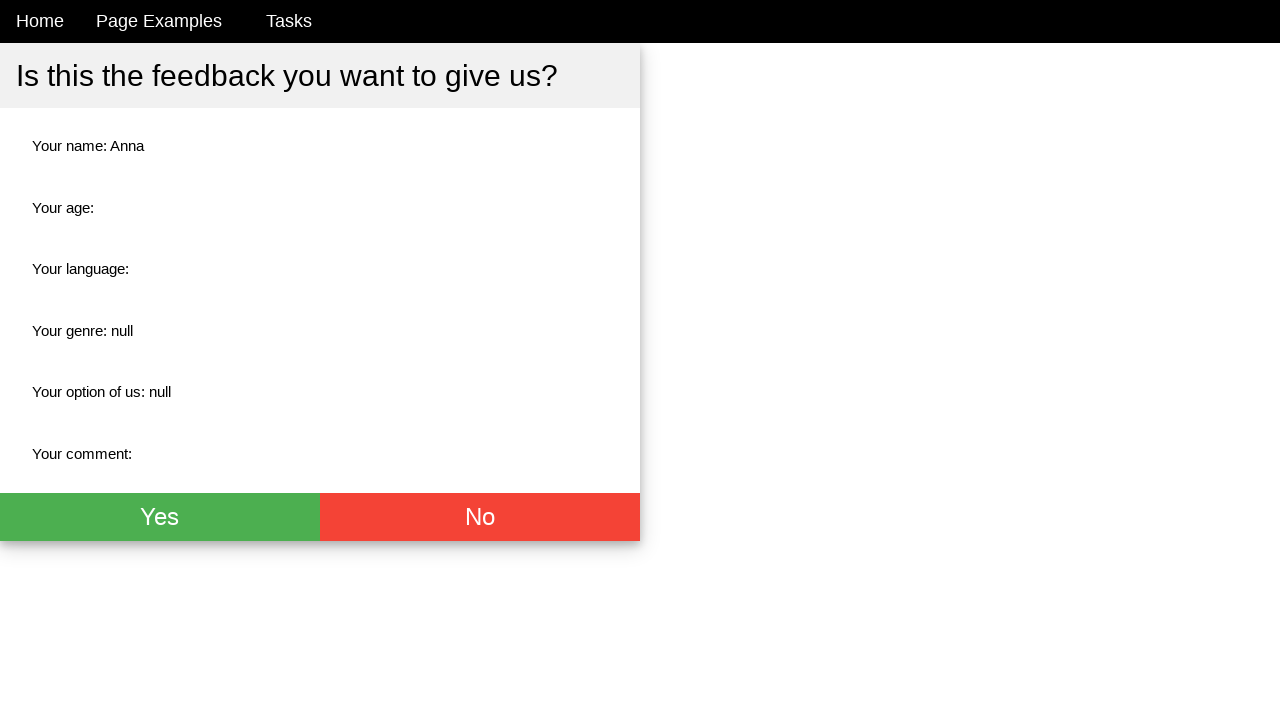

Confirmation page loaded with Yes button
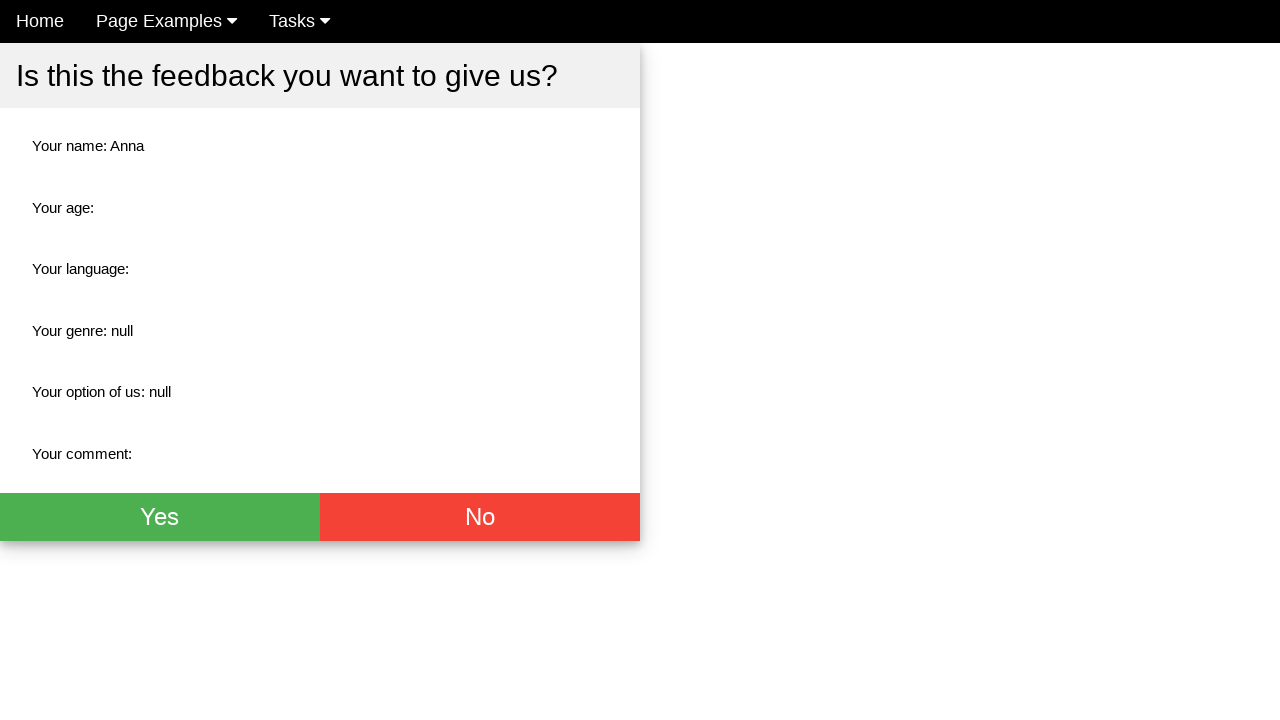

Clicked Yes button to confirm submission at (160, 517) on .w3-green
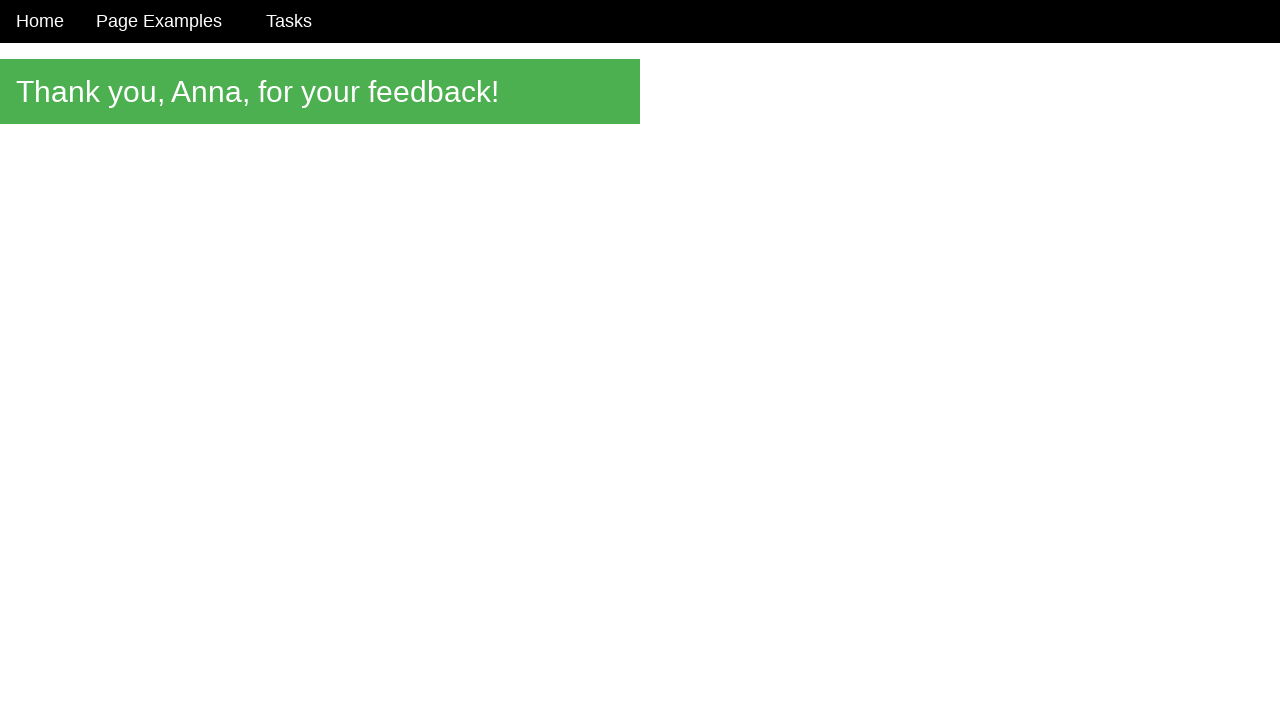

Thank you message appeared on page
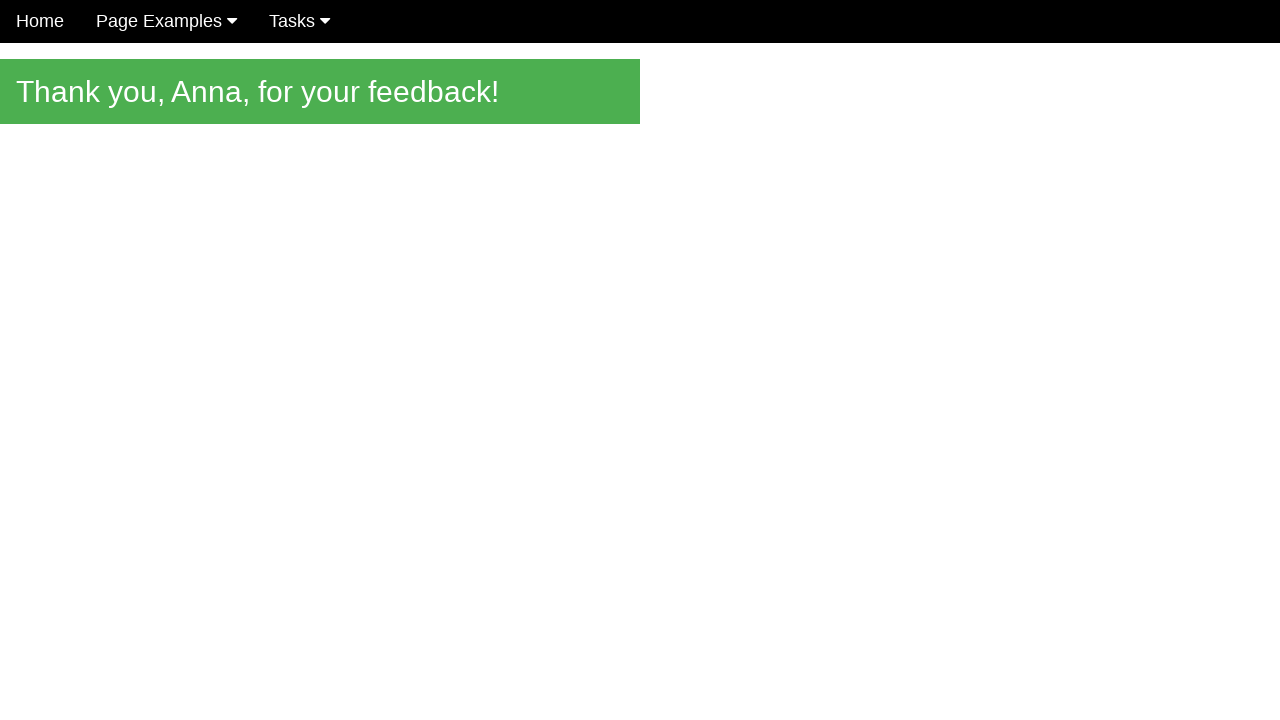

Verified thank you message includes submitted name 'Anna'
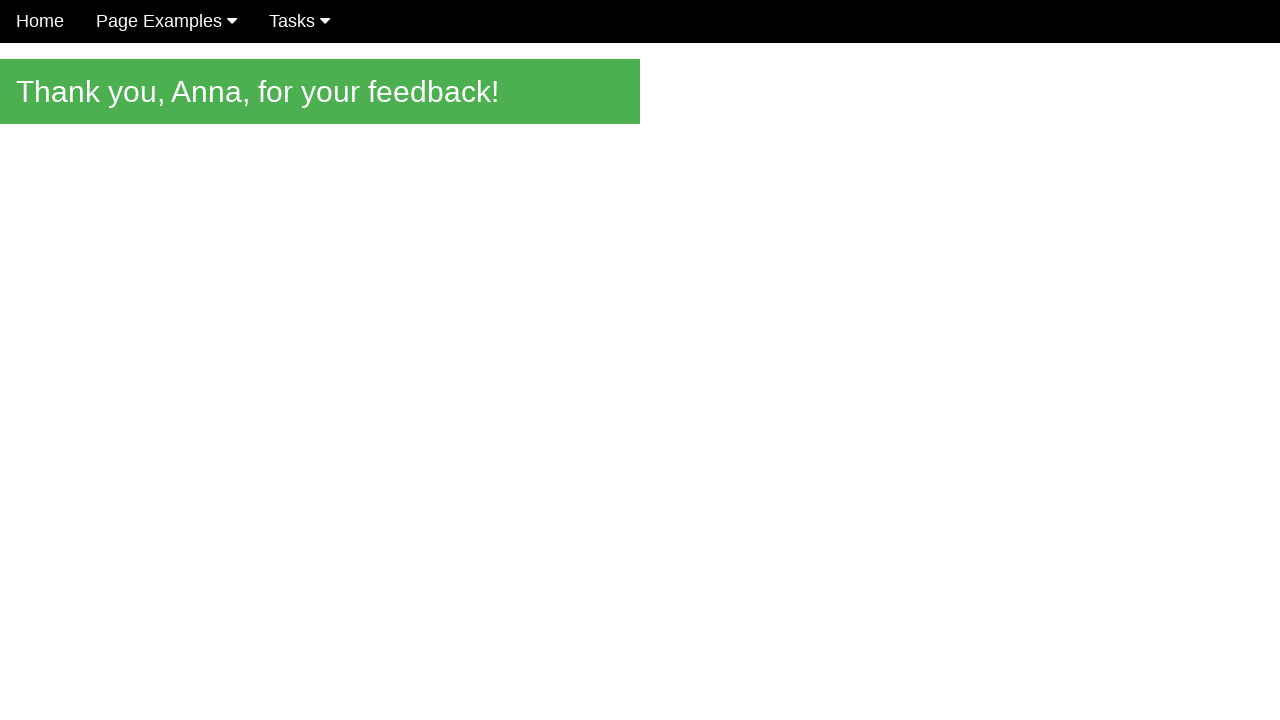

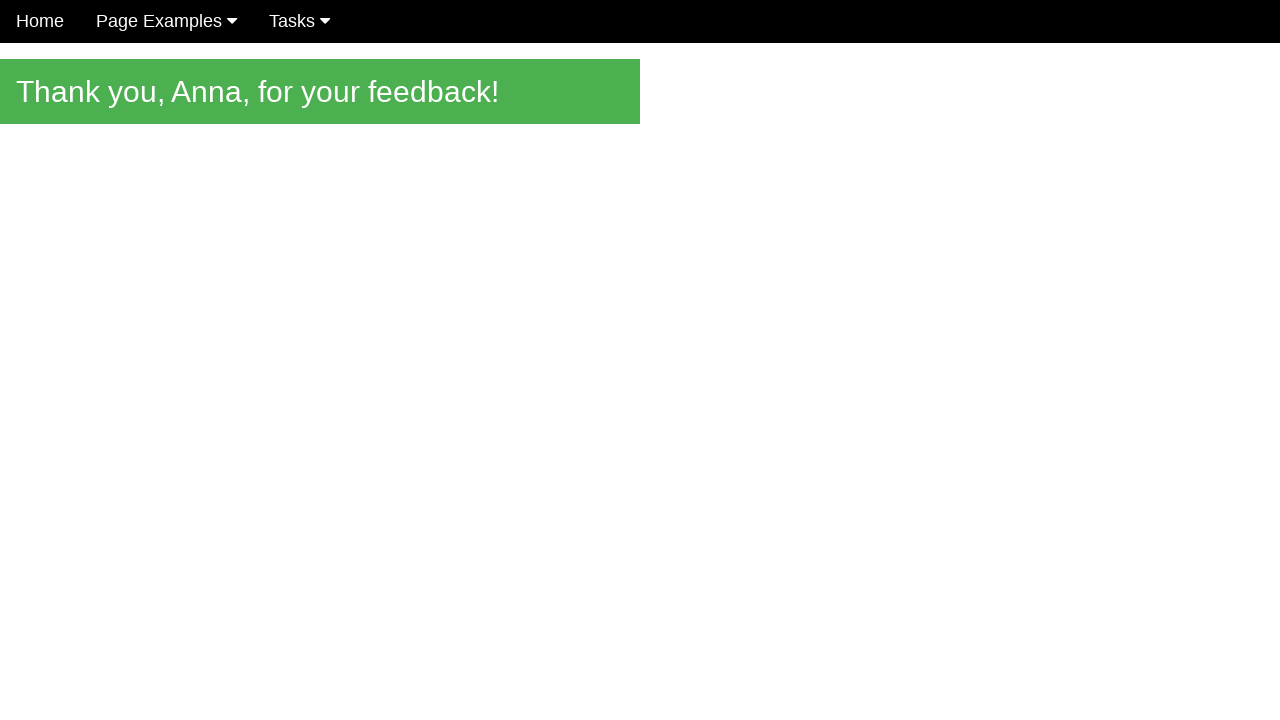